Tests radio button functionality by selecting the "No" radio button and verifying it becomes checked

Starting URL: https://thefreerangetester.github.io/sandbox-automation-testing/

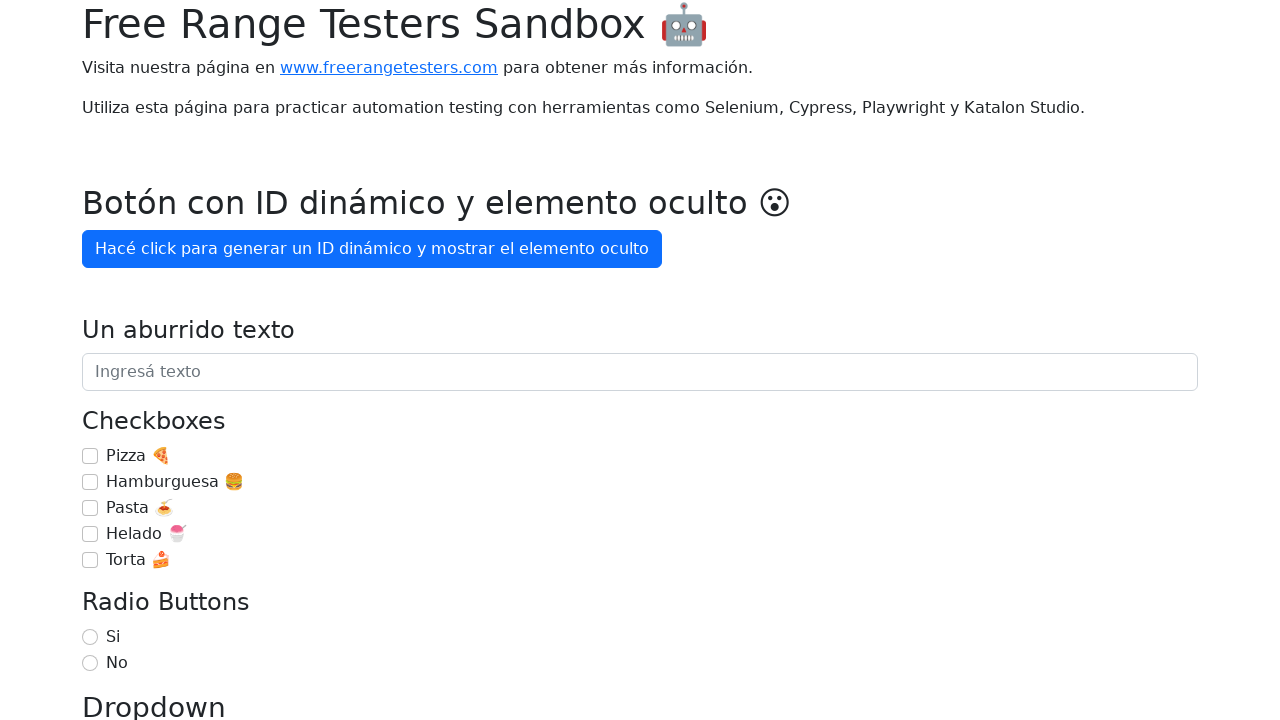

Selected 'No' radio button at (90, 663) on internal:label="No"i
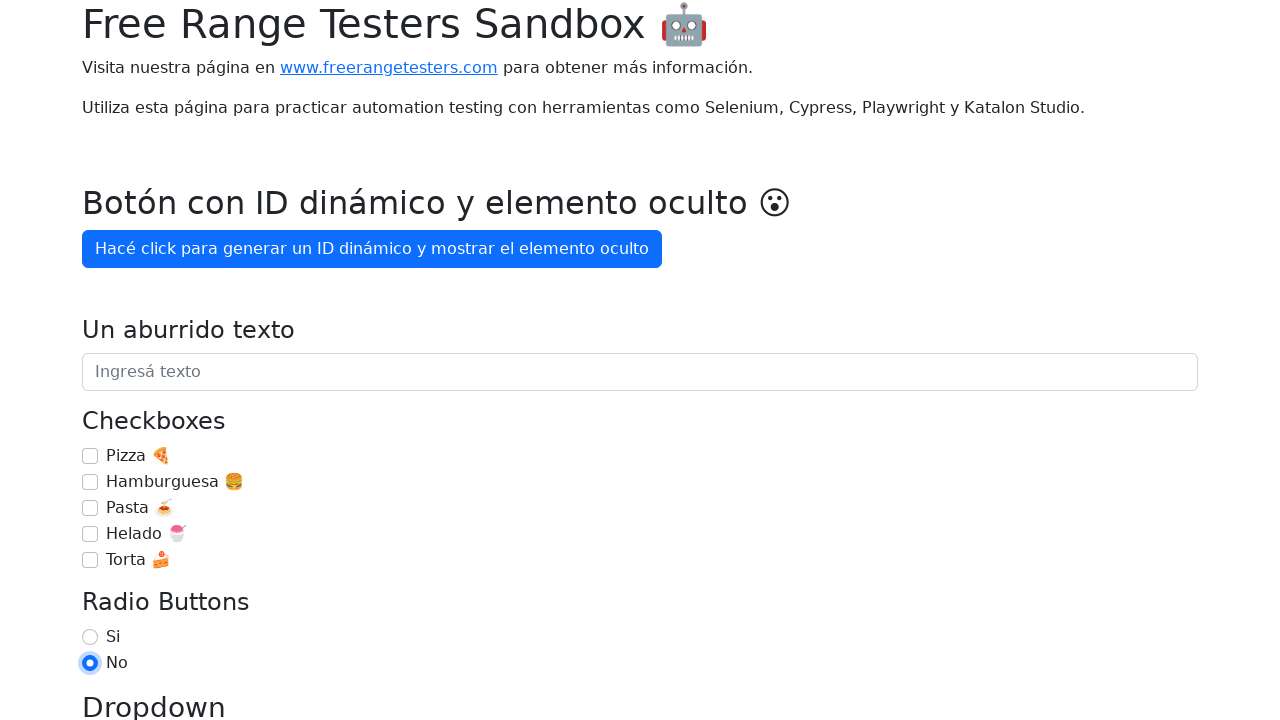

Verified 'No' radio button is checked
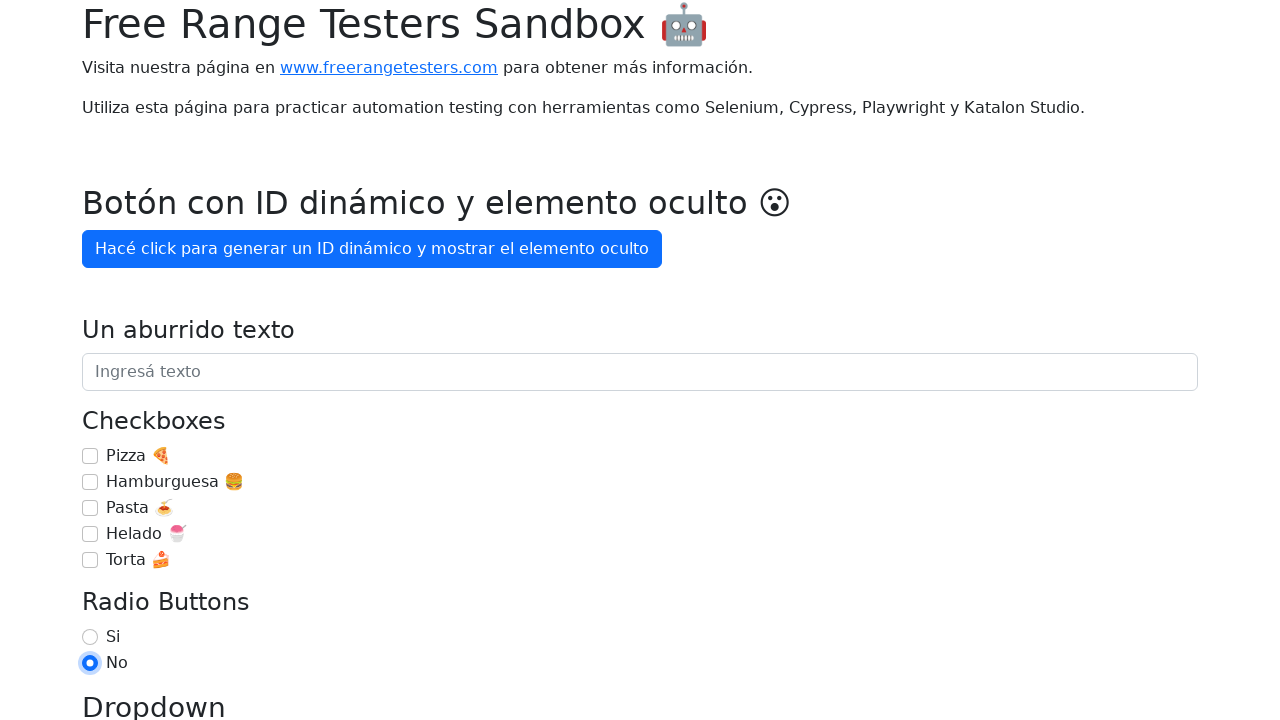

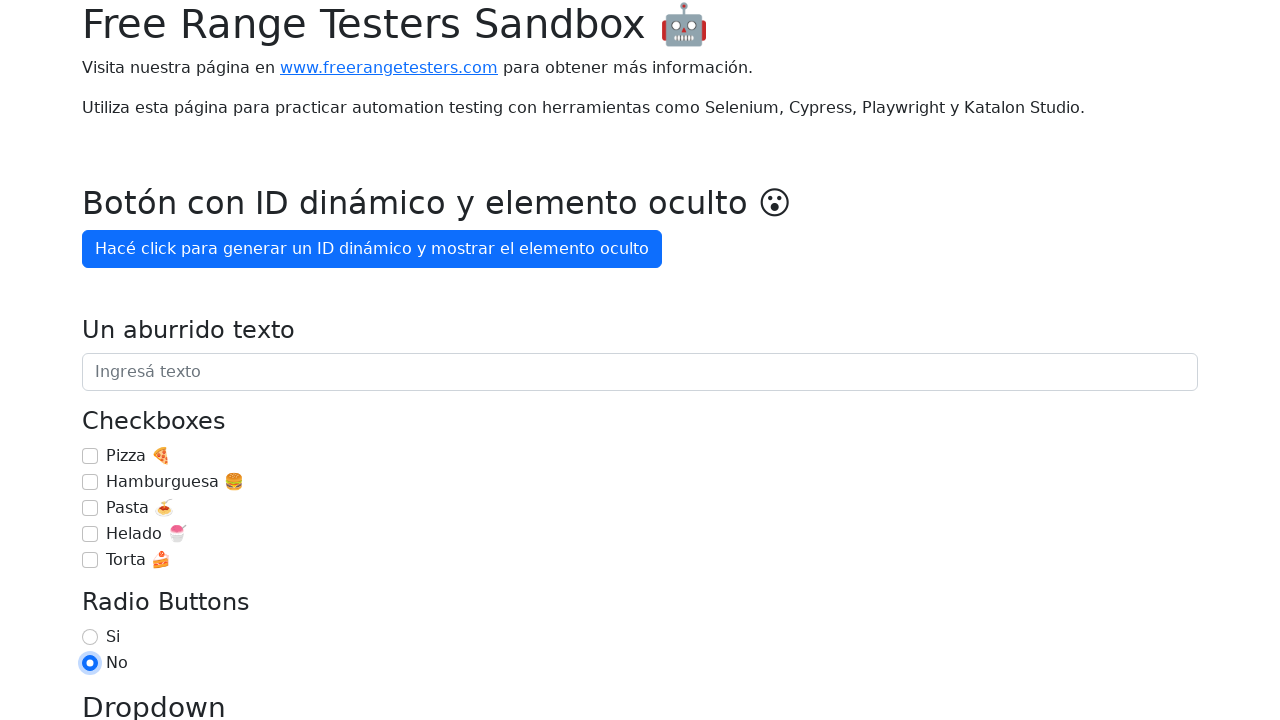